Tests a simple JavaScript alert by clicking a button, switching to the alert, verifying its text, and accepting it

Starting URL: https://v1.training-support.net/selenium/javascript-alerts

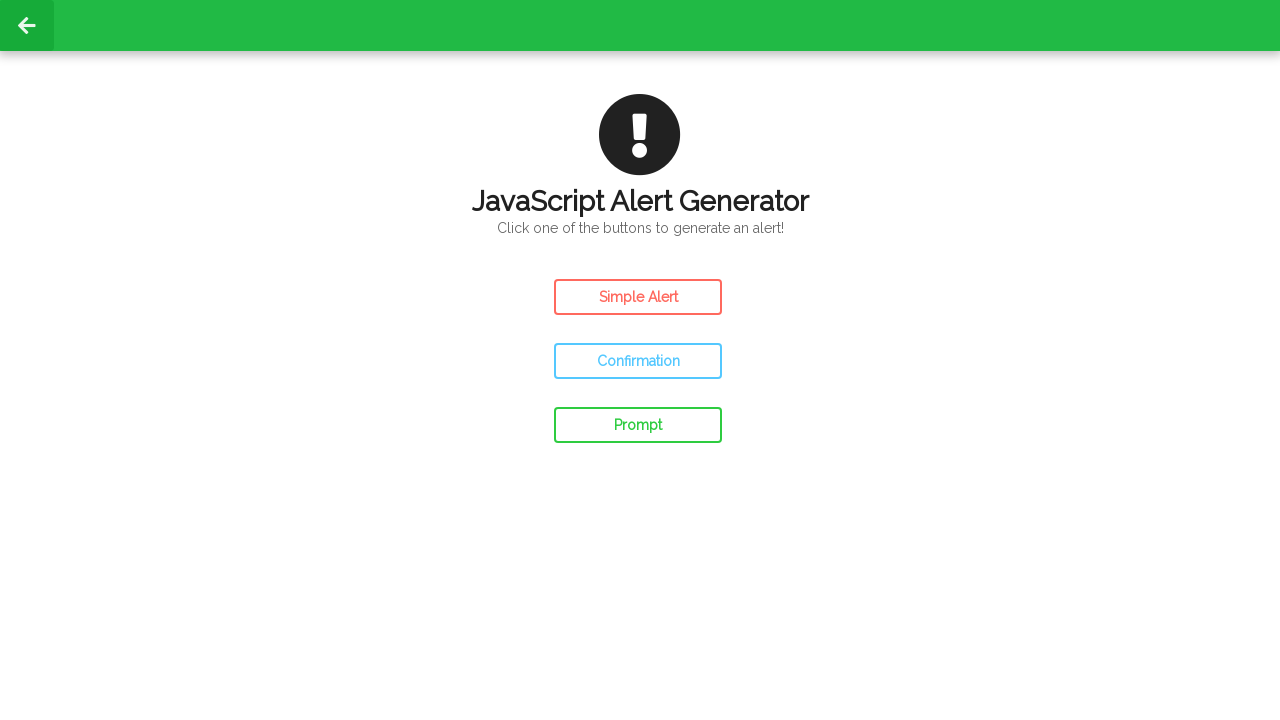

Navigated to JavaScript alerts training page
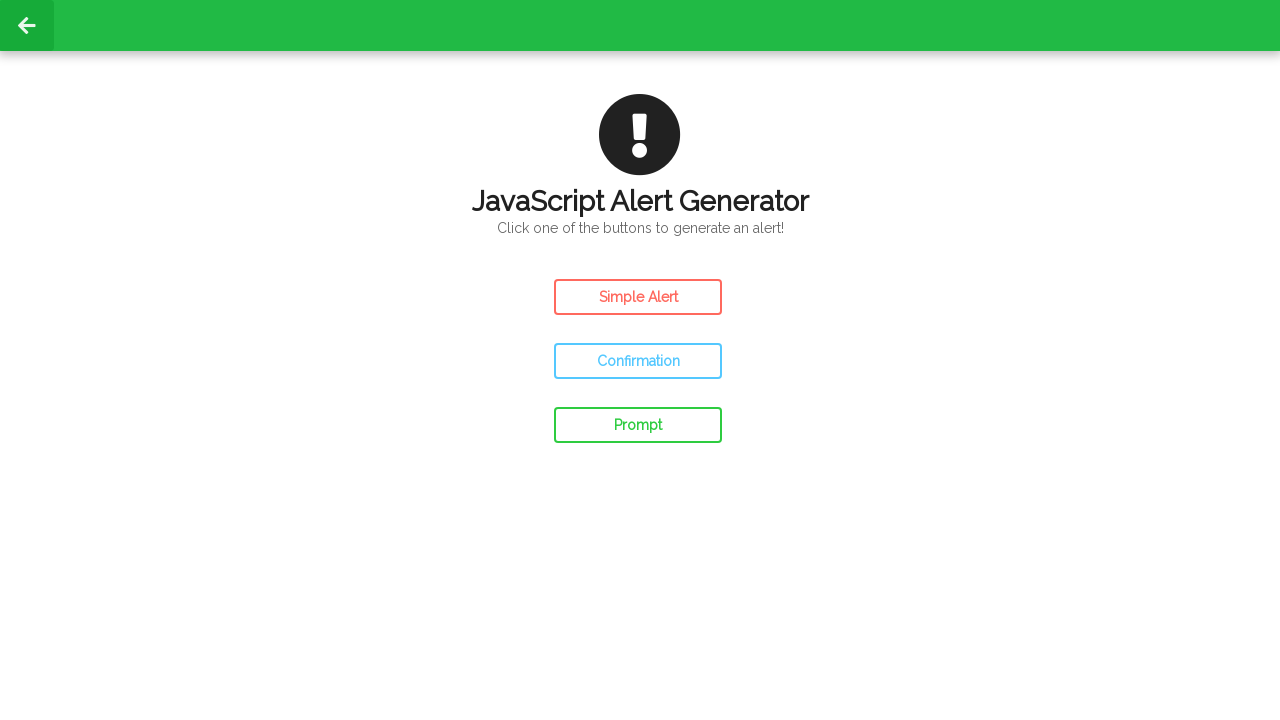

Clicked the simple alert button at (638, 297) on #simple
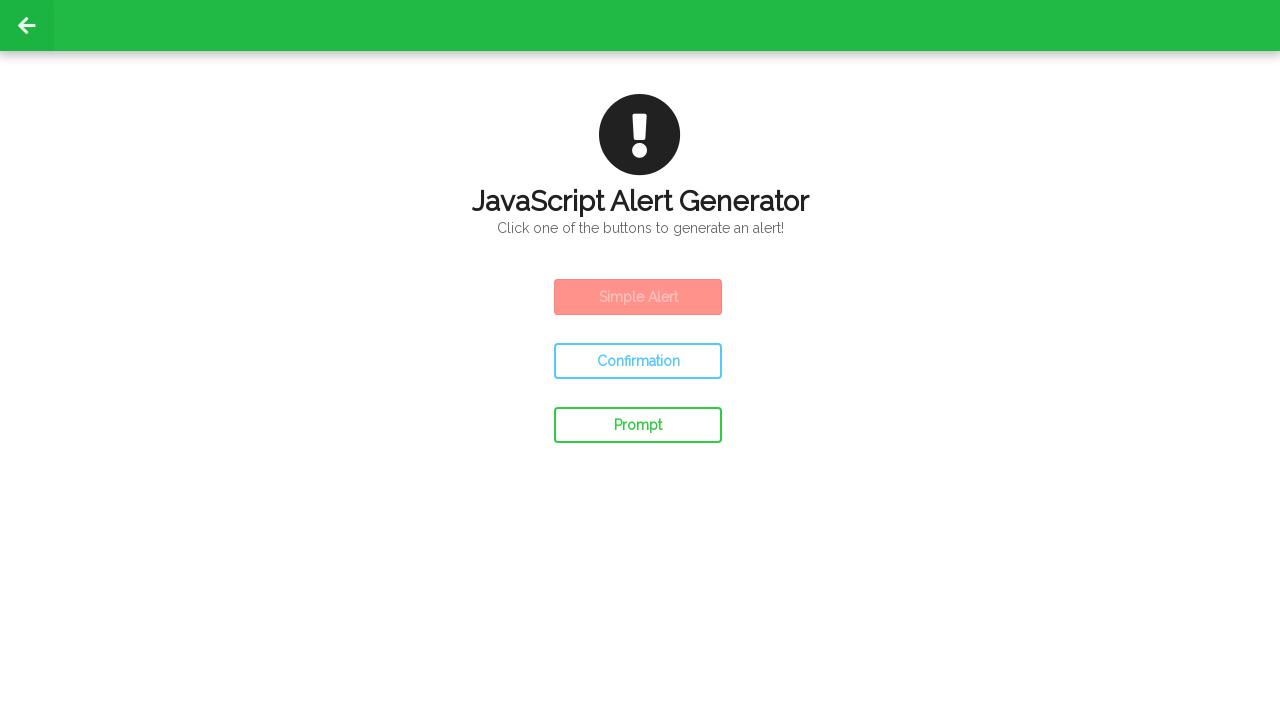

Set up alert dialog handler to accept alerts
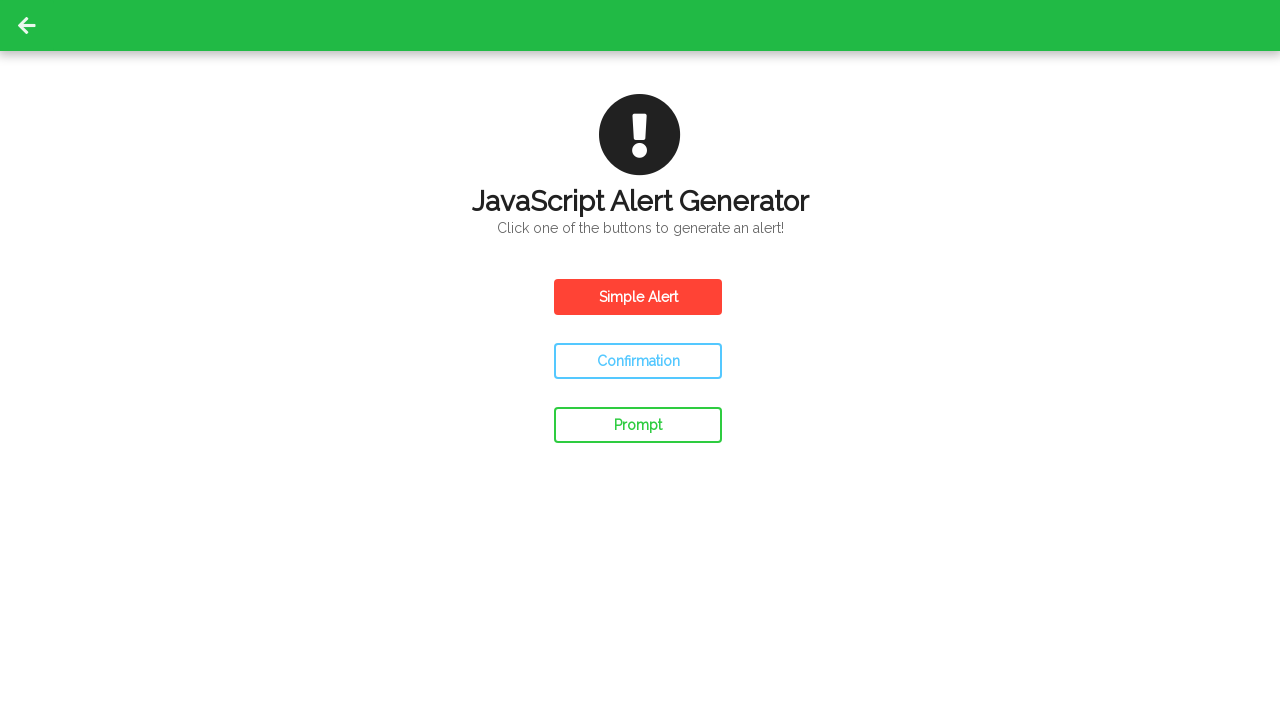

Waited 500ms for alert to be processed
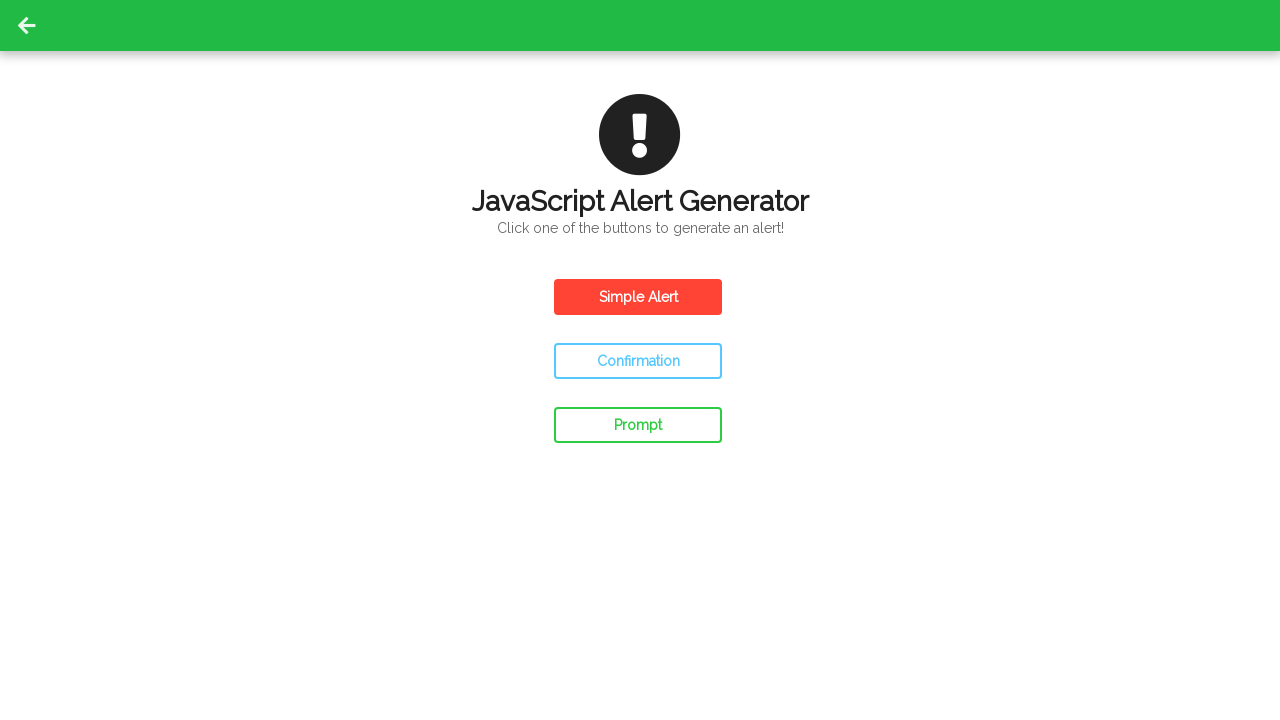

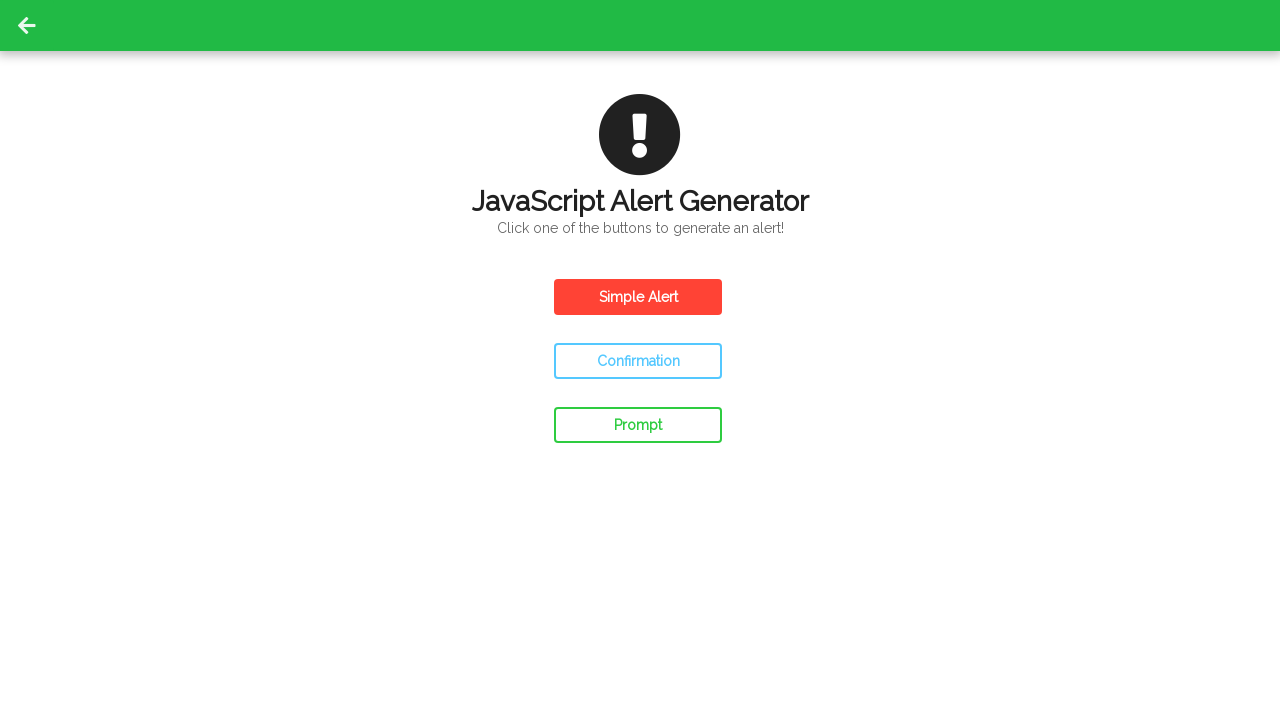